Tests basic browser navigation by visiting YouTube, then navigating to MakeMyTrip, and using browser back/forward navigation controls

Starting URL: https://www.youtube.com/

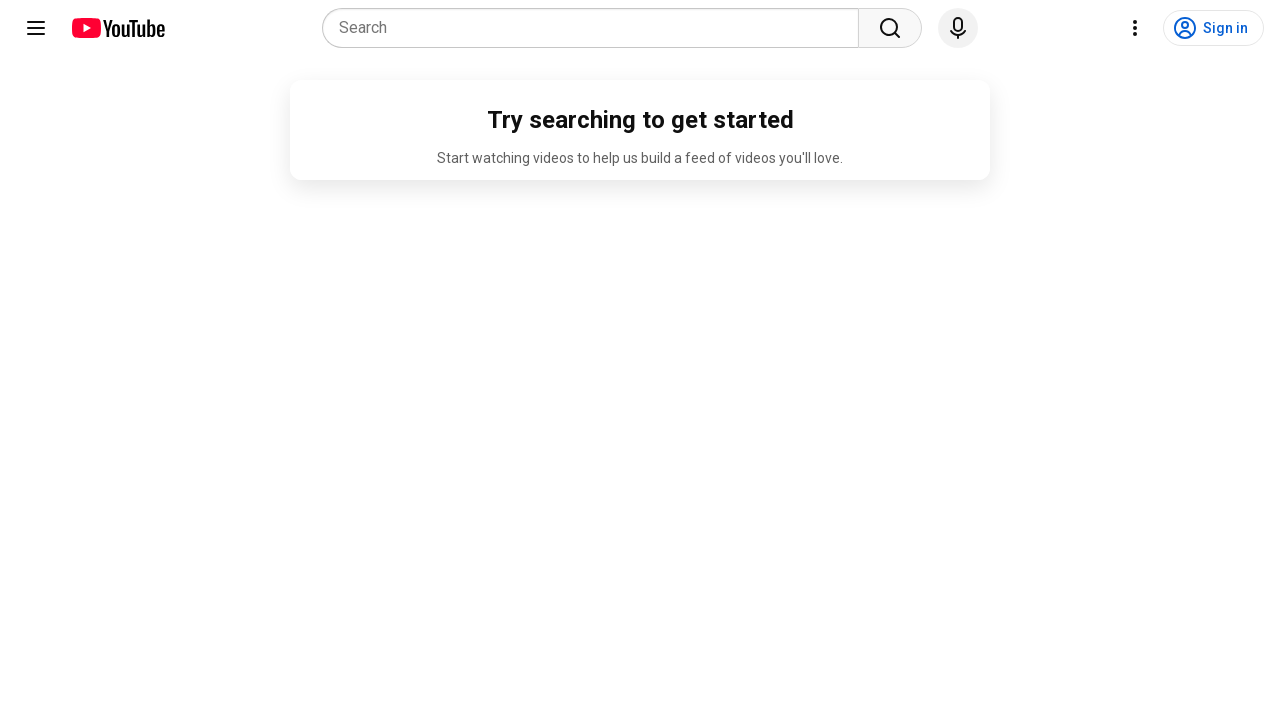

Retrieved and printed YouTube page title
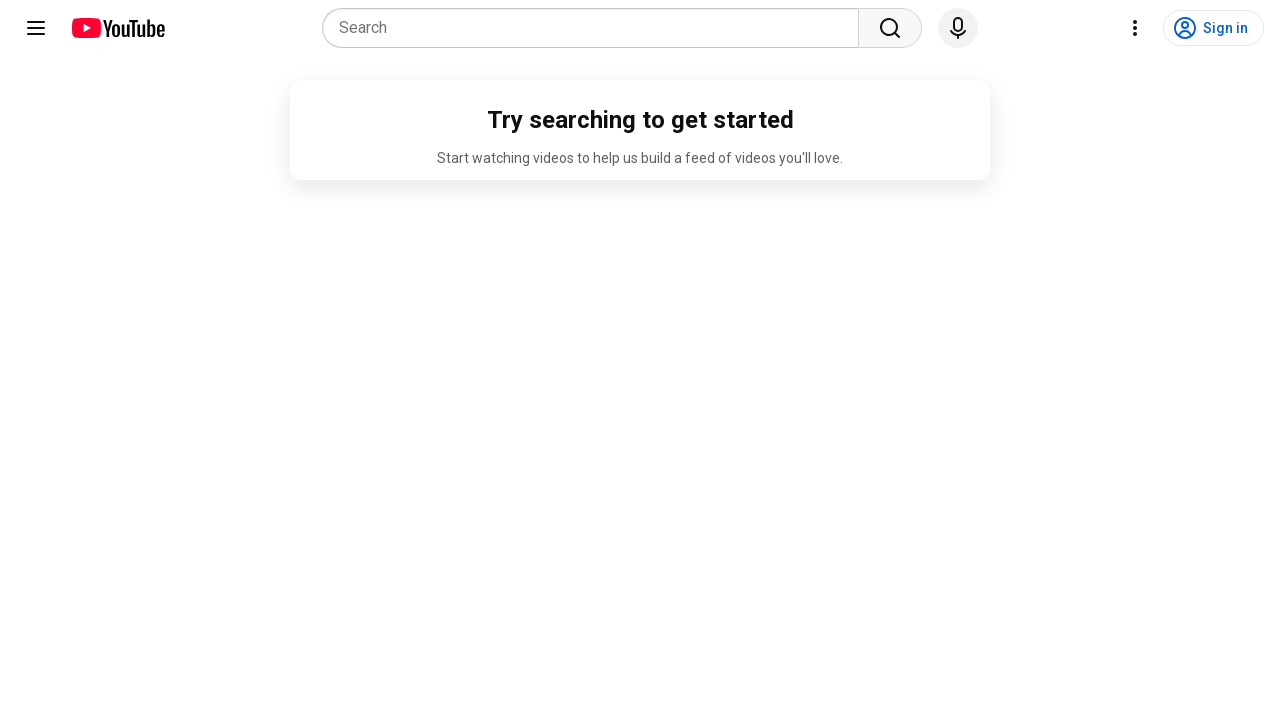

Retrieved and printed current URL (YouTube)
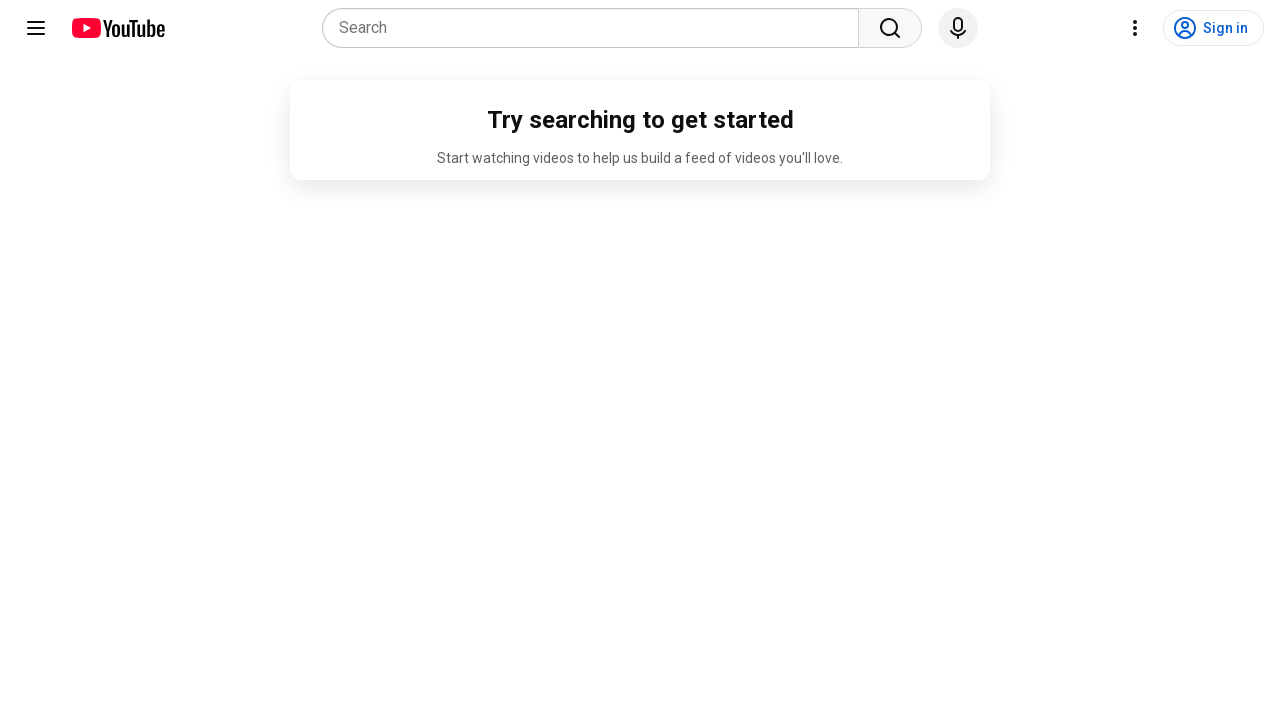

Navigated to MakeMyTrip website
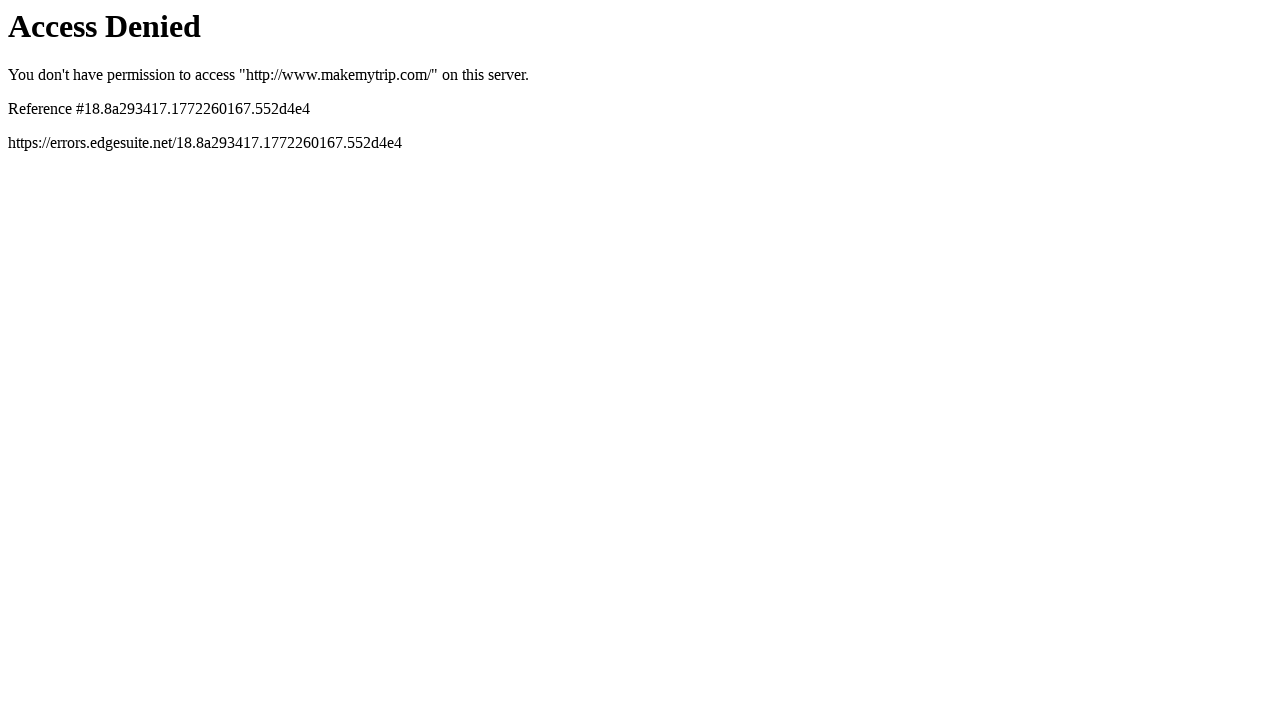

Used browser back button to navigate back to YouTube
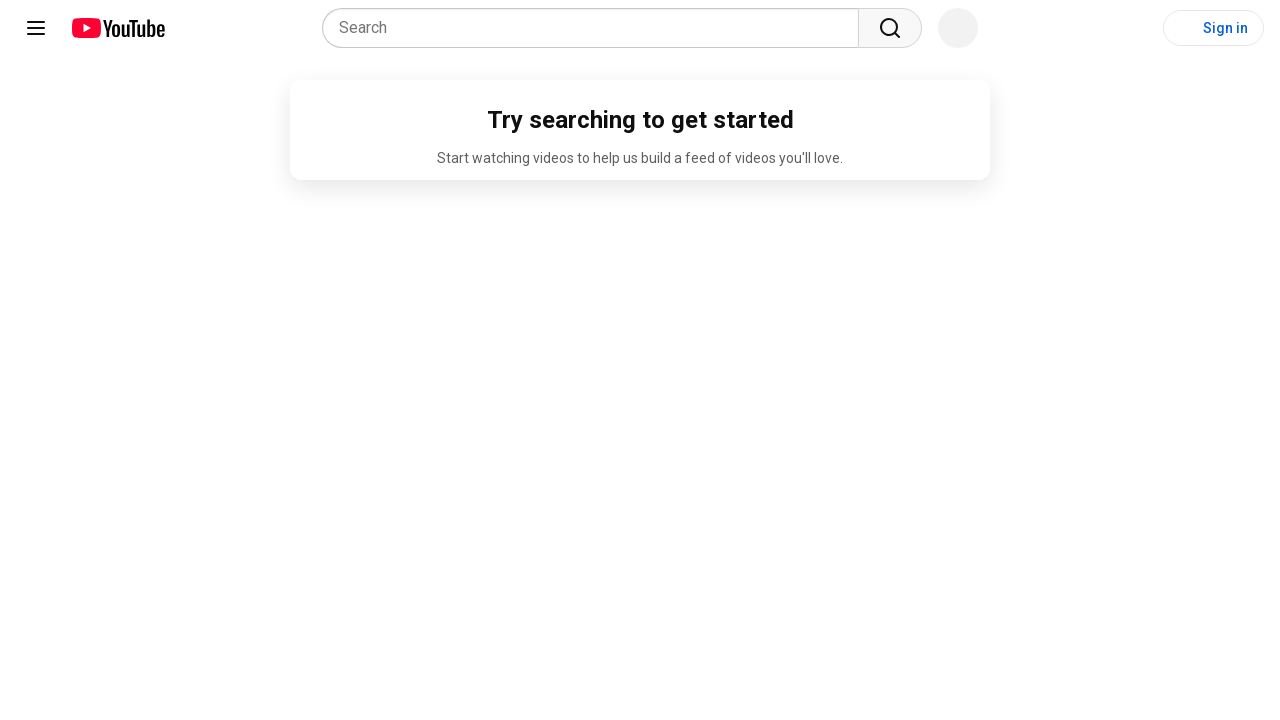

Used browser forward button to navigate to MakeMyTrip
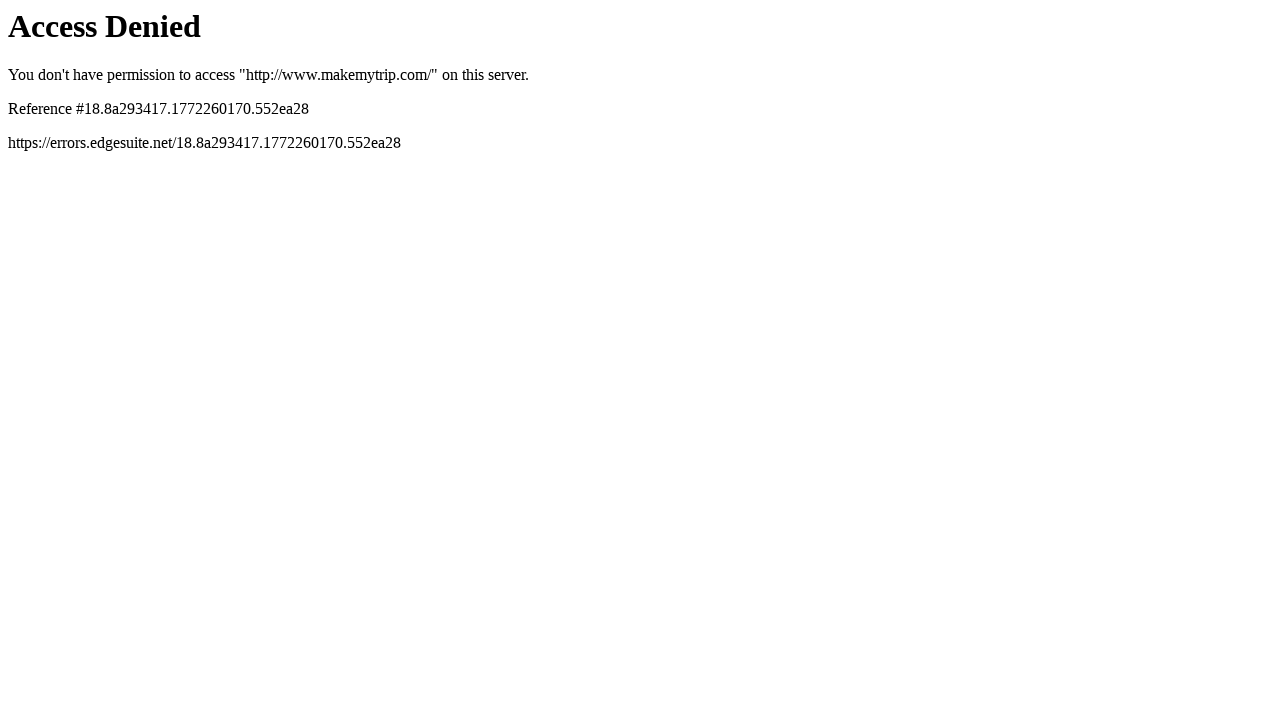

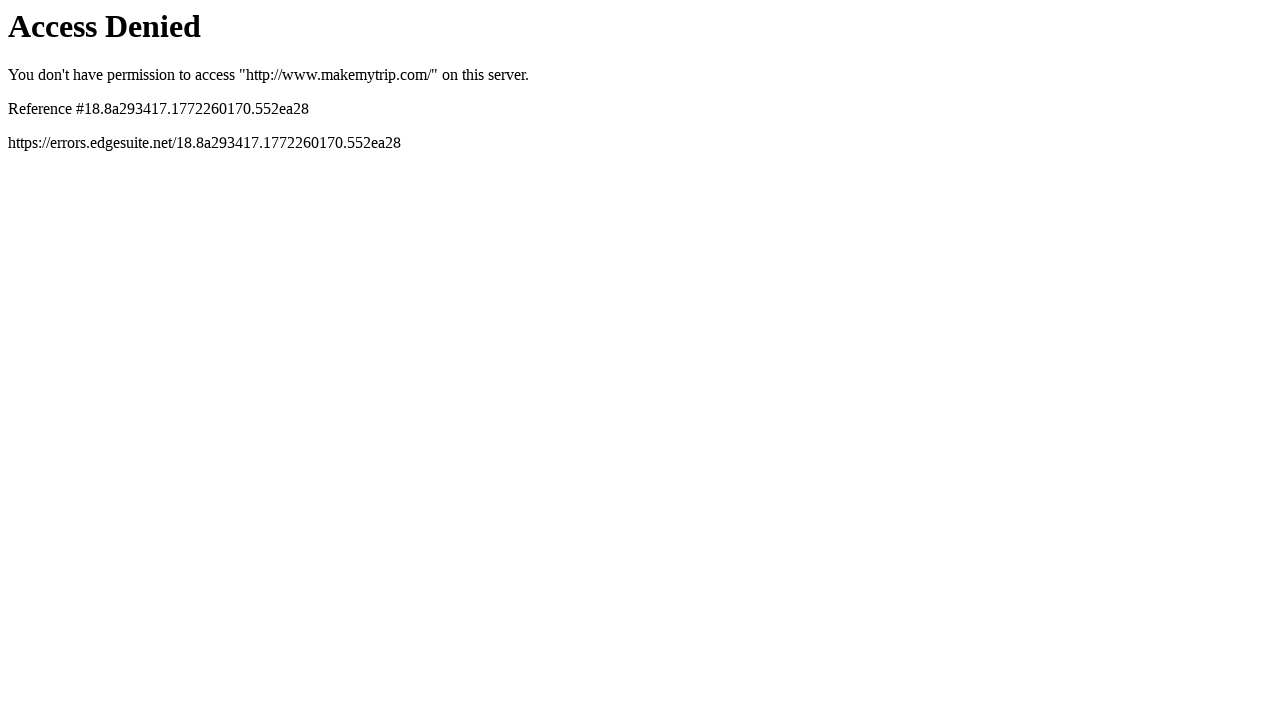